Tests a form that calculates the sum of two numbers displayed on the page and selects the result from a dropdown menu before submitting

Starting URL: http://suninjuly.github.io/selects1.html

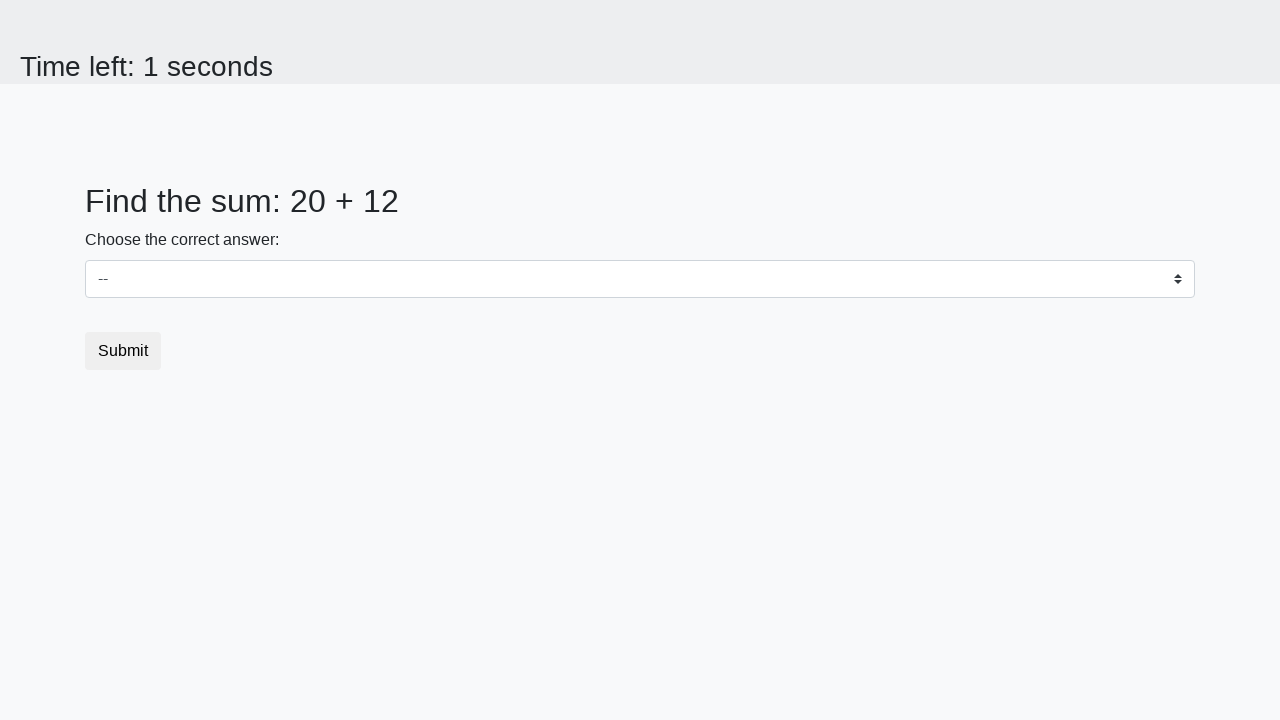

Retrieved first number from #num1 element
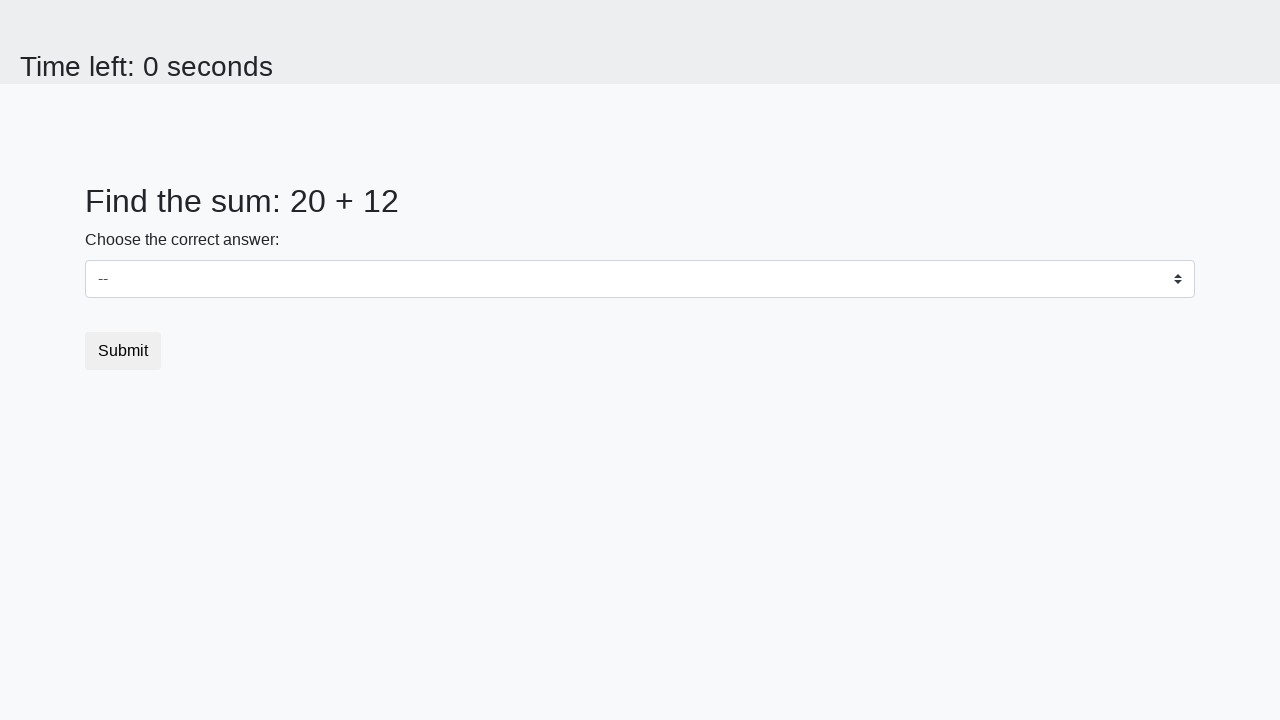

Retrieved second number from #num2 element
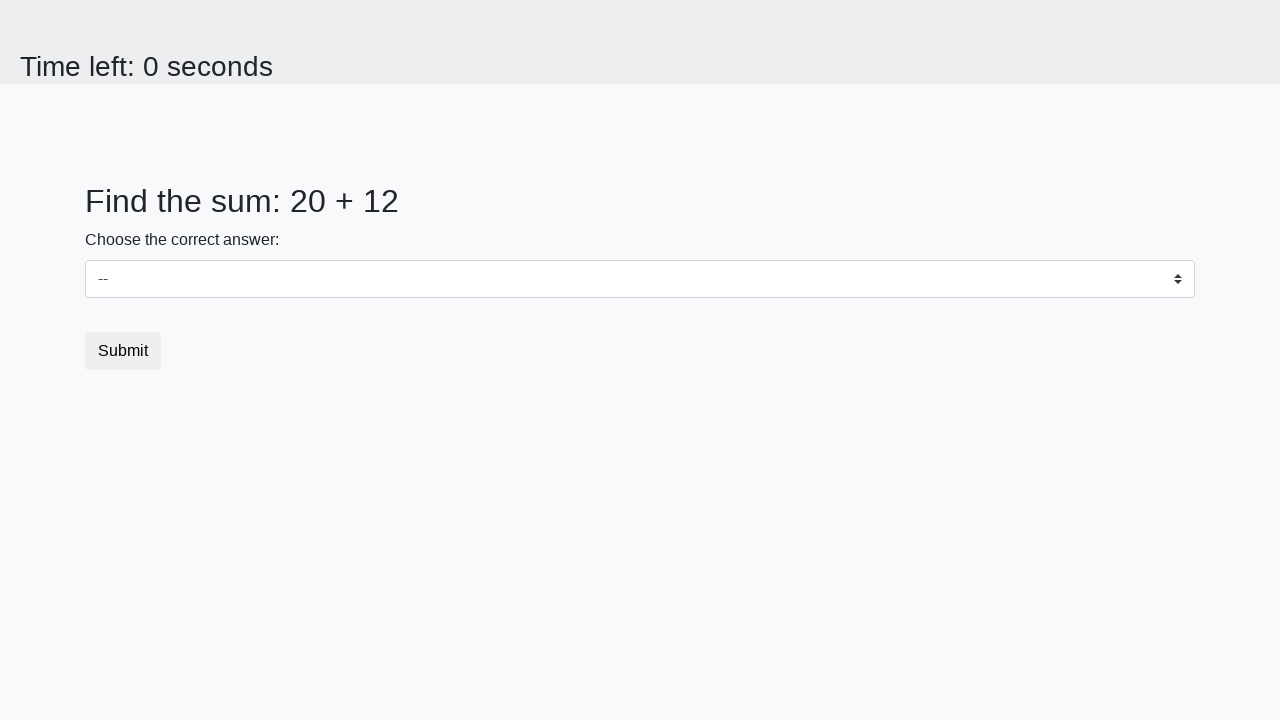

Calculated sum of 20 + 12 = 32
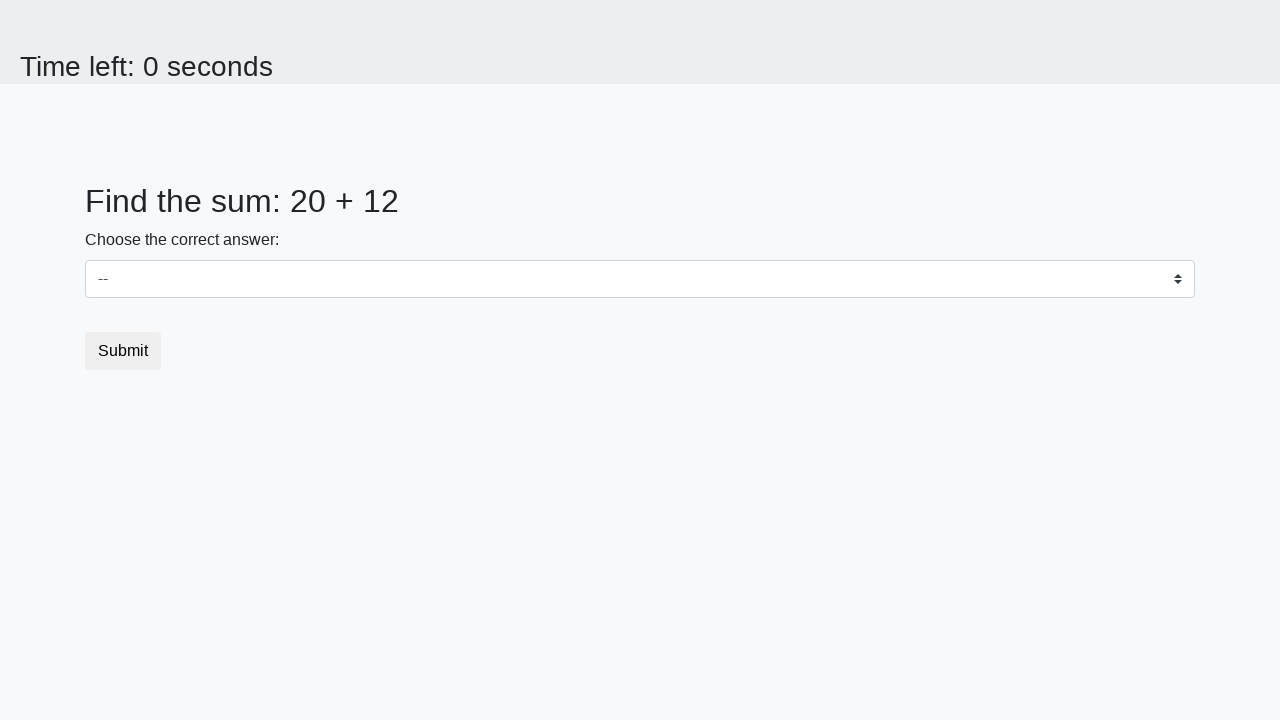

Selected sum value 32 from dropdown on #dropdown
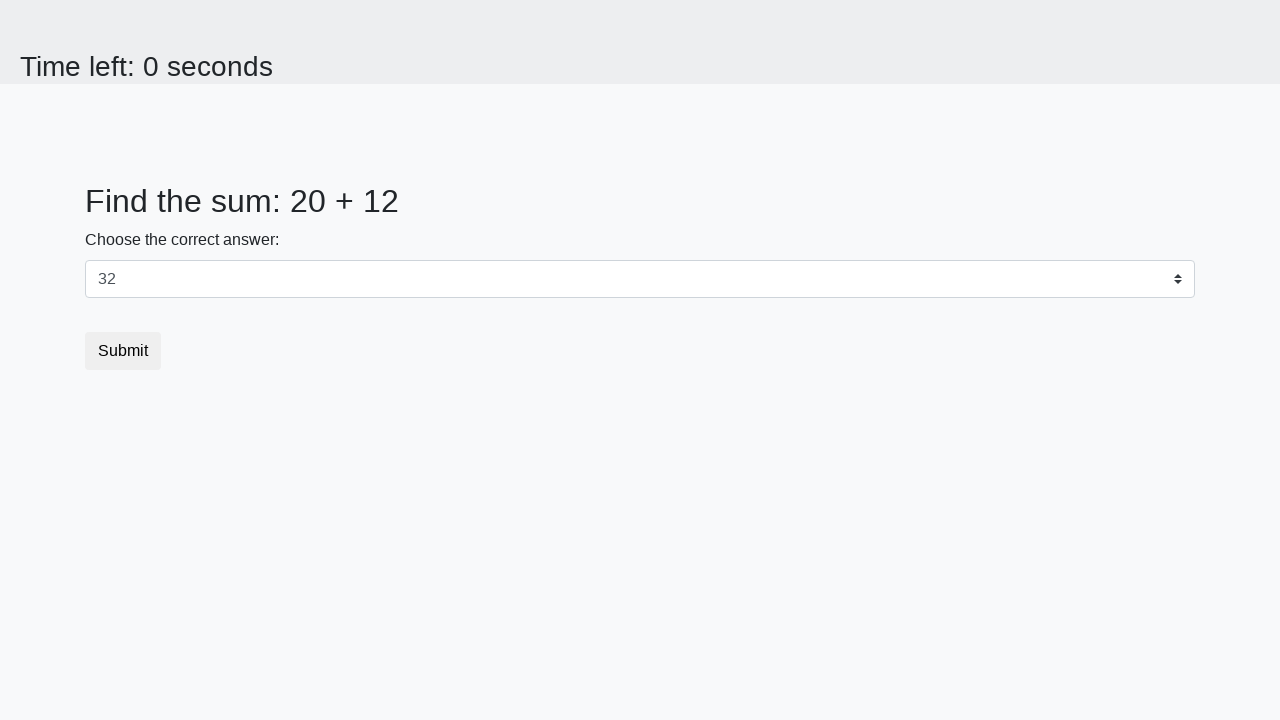

Clicked submit button to submit form at (123, 351) on button[type='submit']
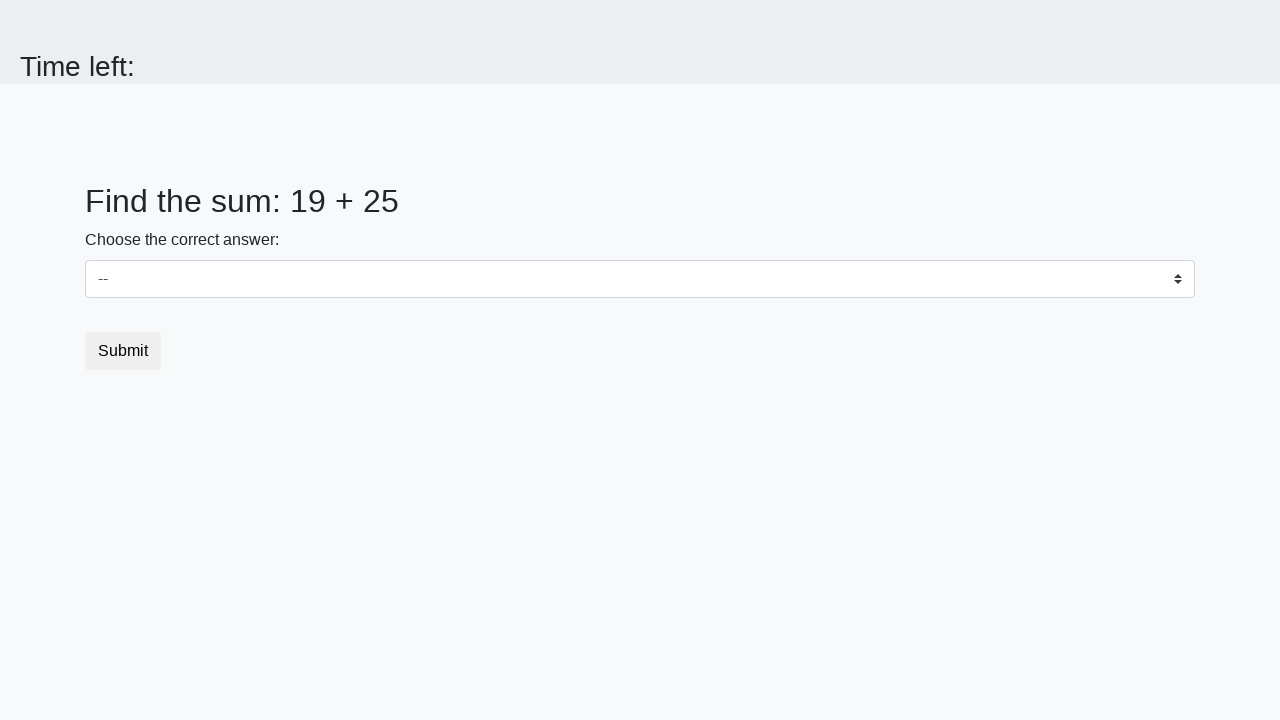

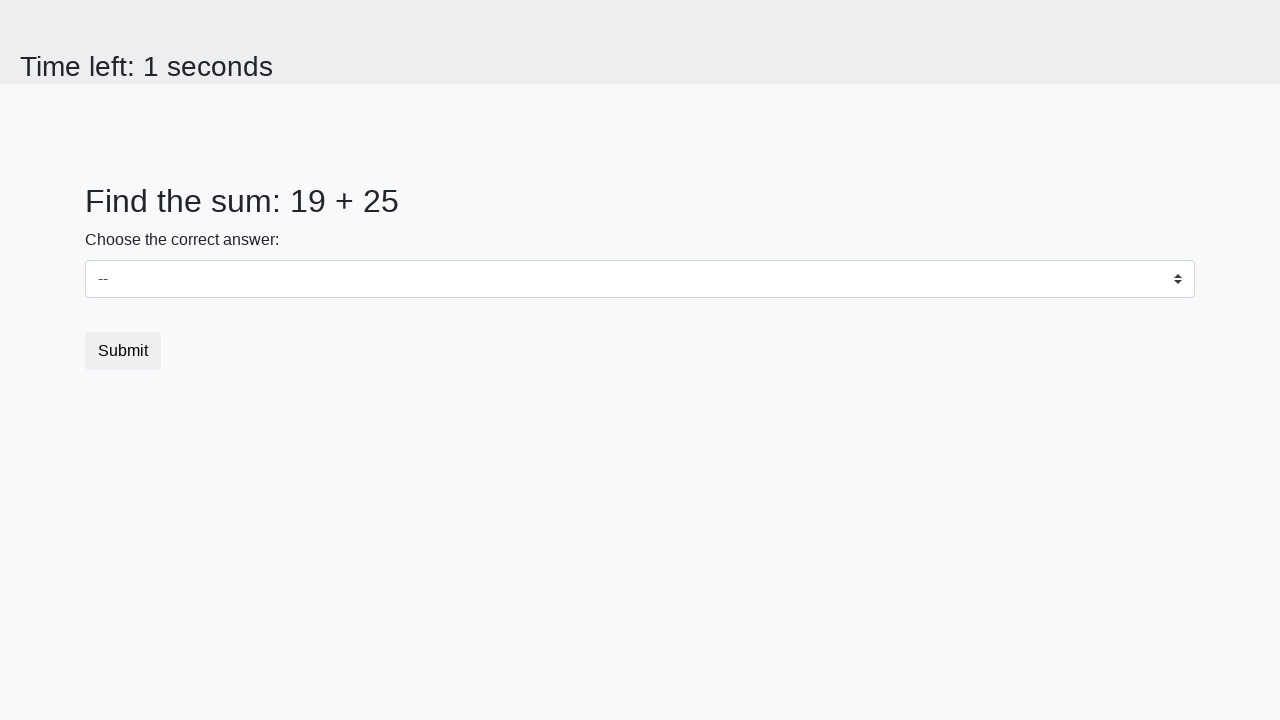